Selects all checkboxes on a dummy booking website form

Starting URL: https://sqatools.in/dummy-booking-website/

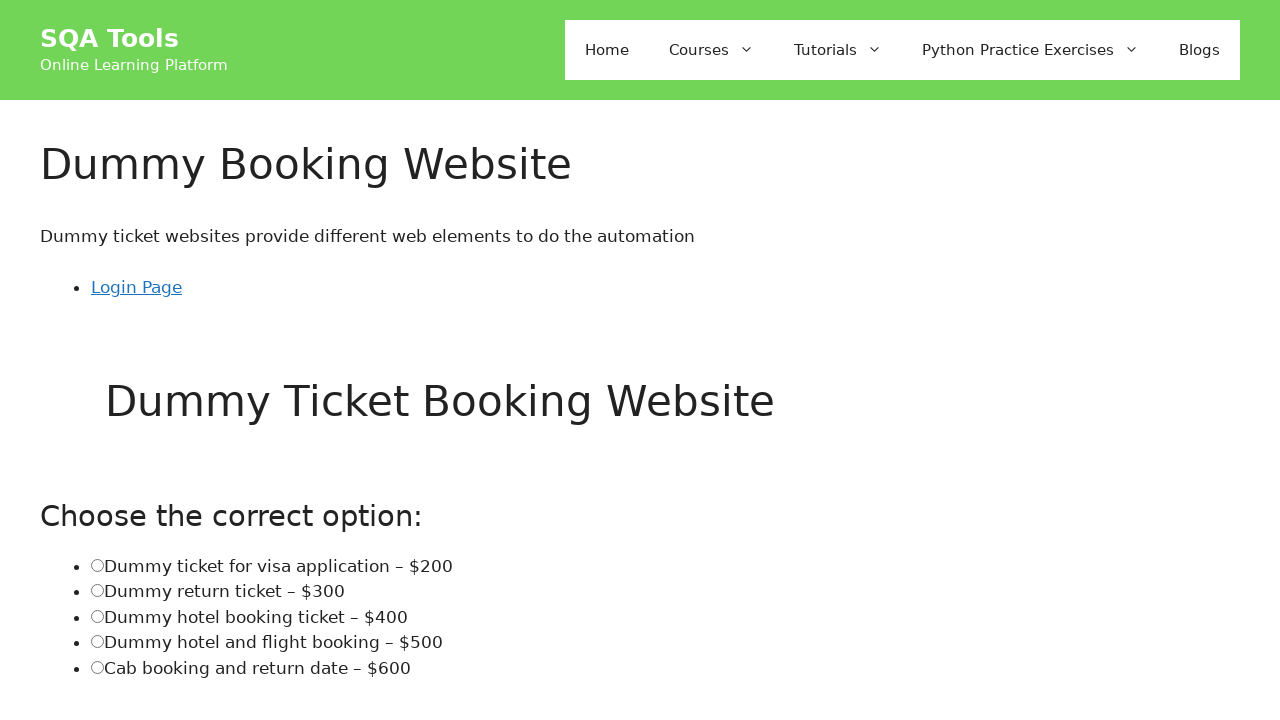

Navigated to dummy booking website
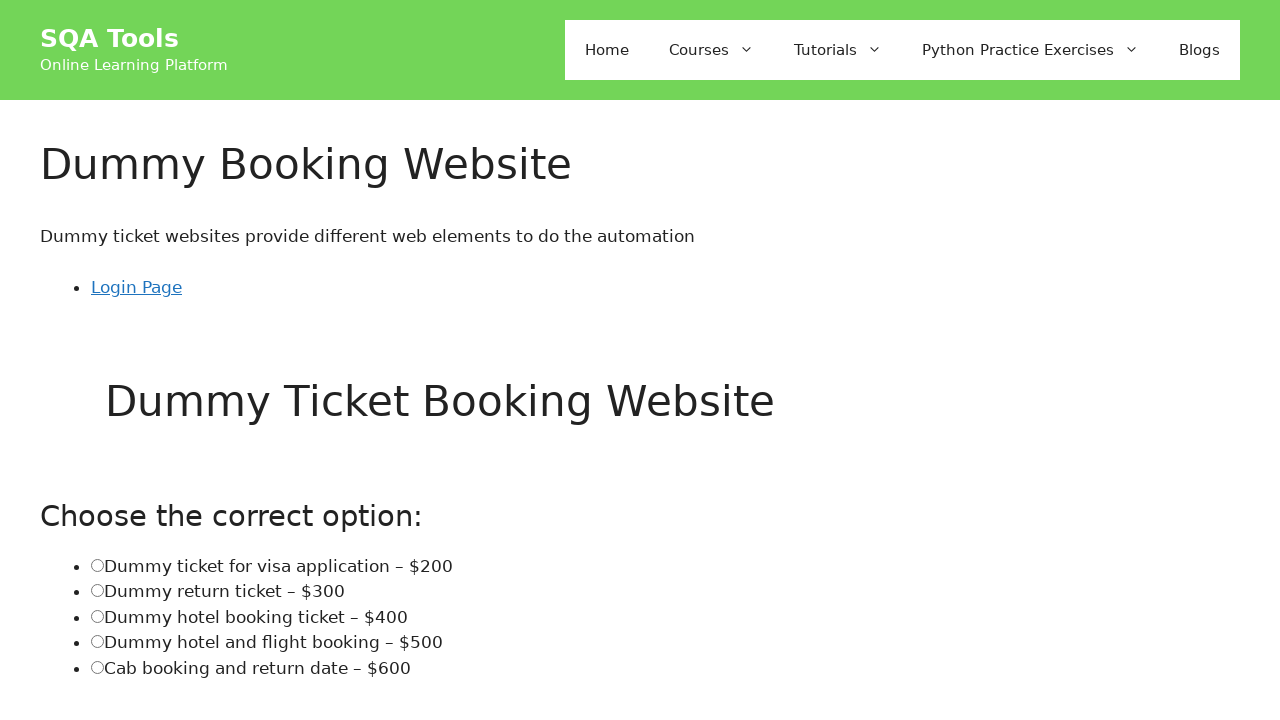

Located all checkboxes on the form
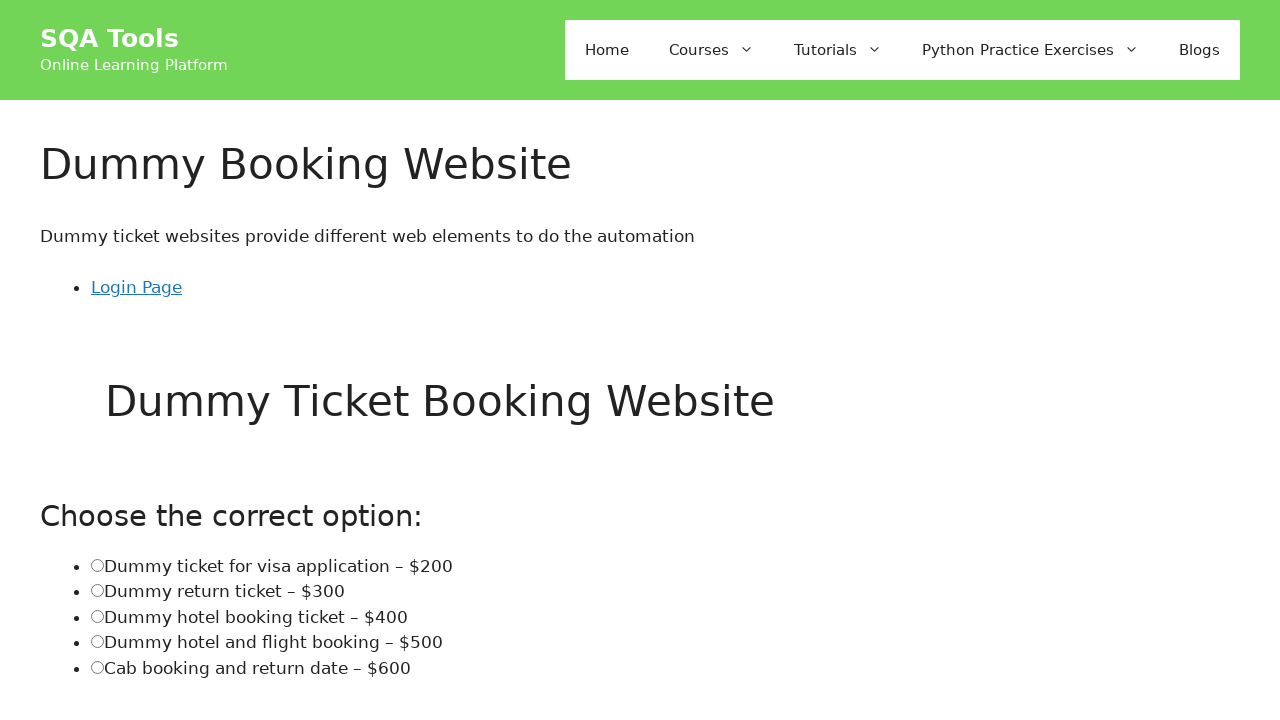

Selected a checkbox on the booking form at (56, 361) on input[type='checkbox'] >> nth=0
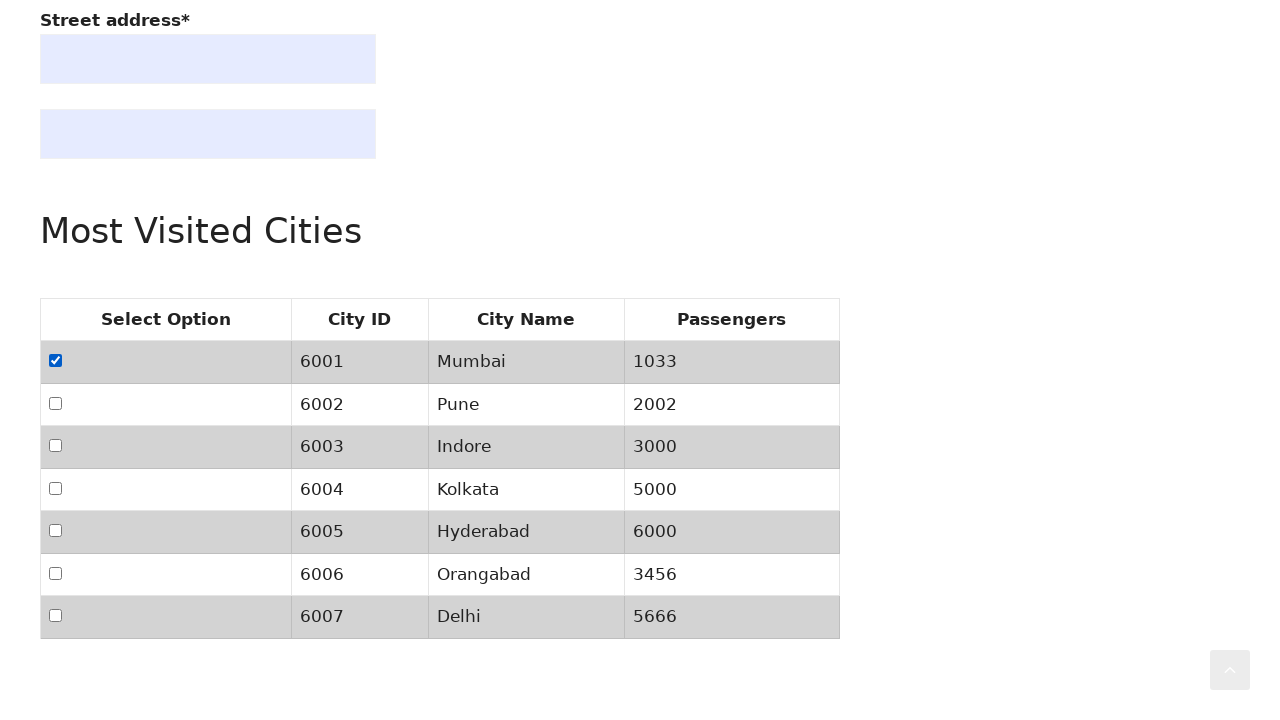

Selected a checkbox on the booking form at (56, 403) on input[type='checkbox'] >> nth=1
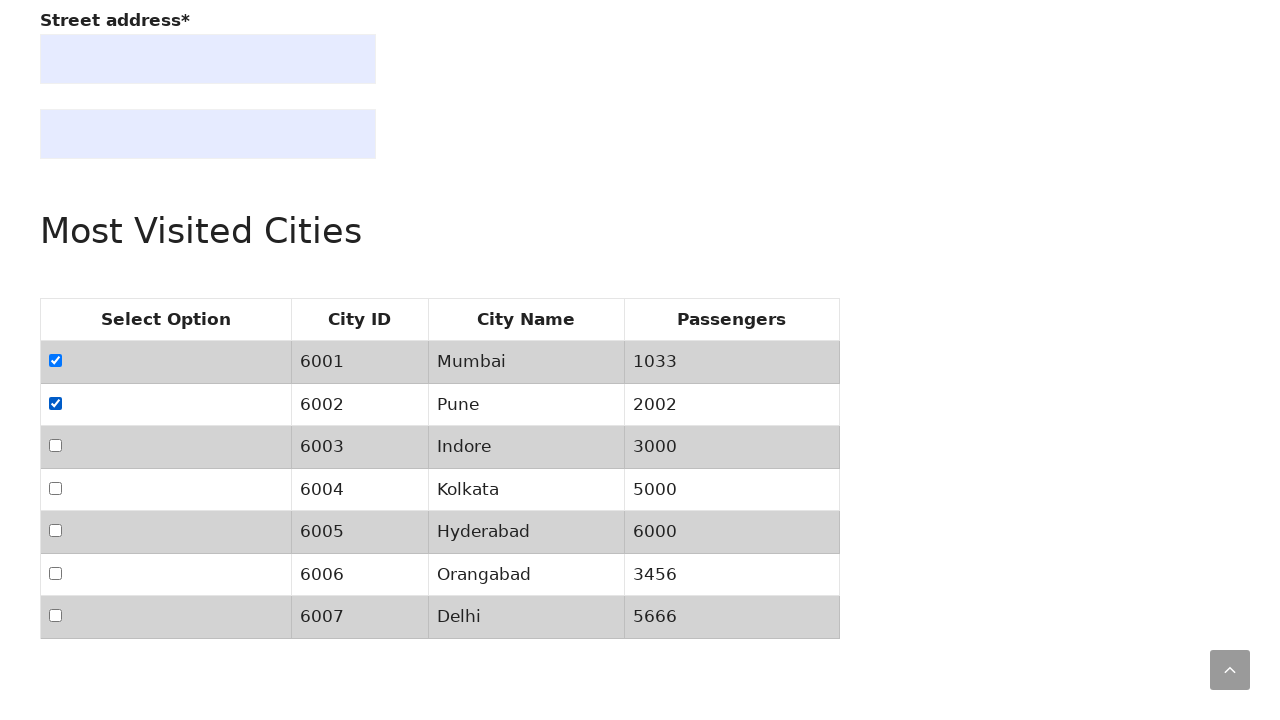

Selected a checkbox on the booking form at (56, 446) on input[type='checkbox'] >> nth=2
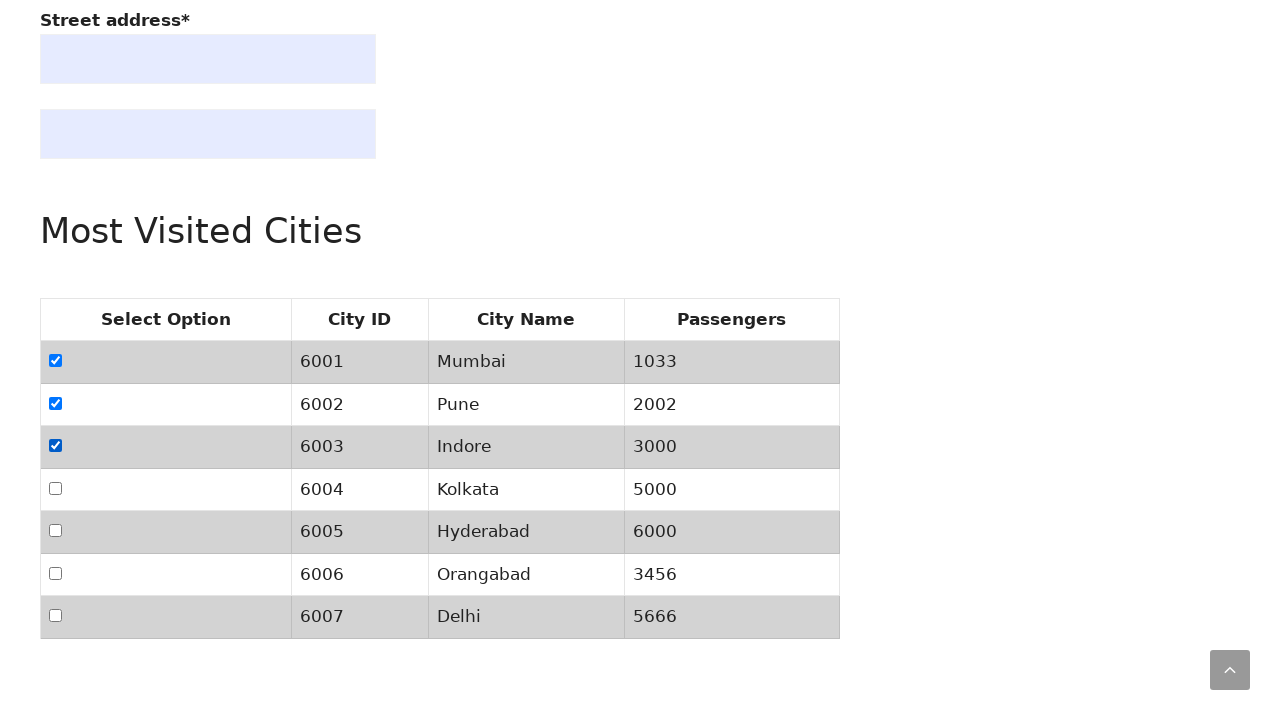

Selected a checkbox on the booking form at (56, 488) on input[type='checkbox'] >> nth=3
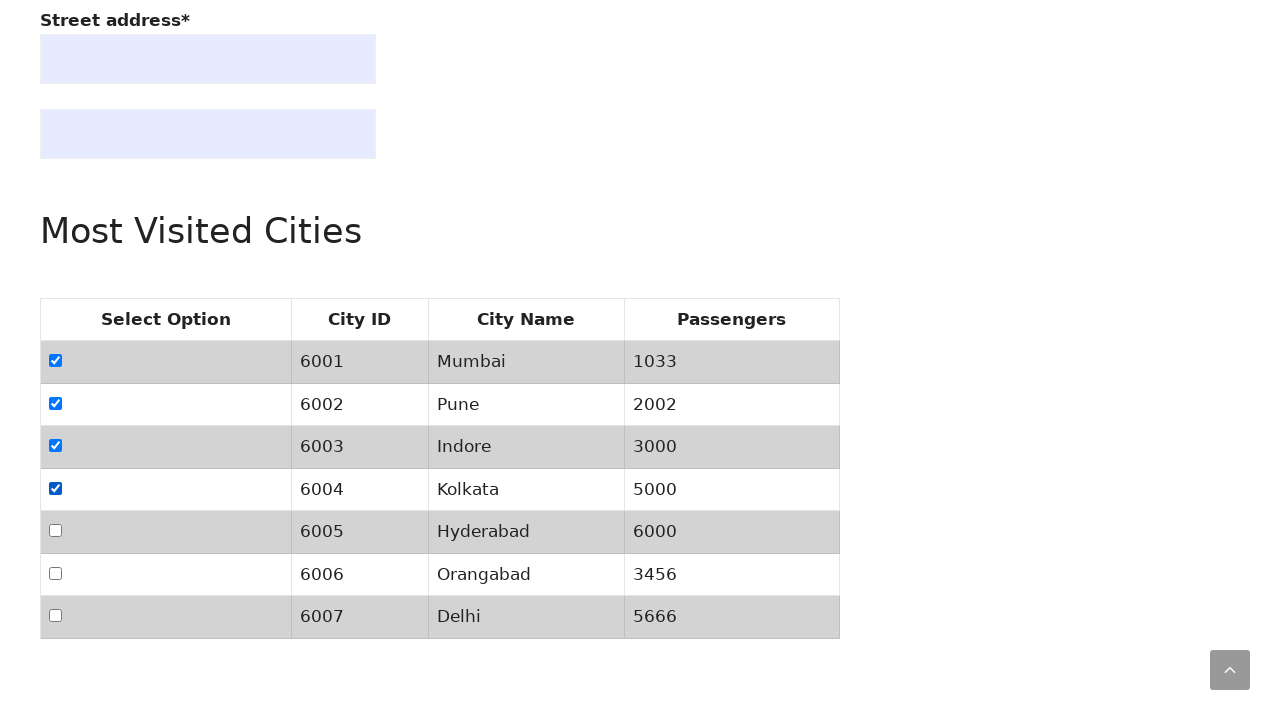

Selected a checkbox on the booking form at (56, 531) on input[type='checkbox'] >> nth=4
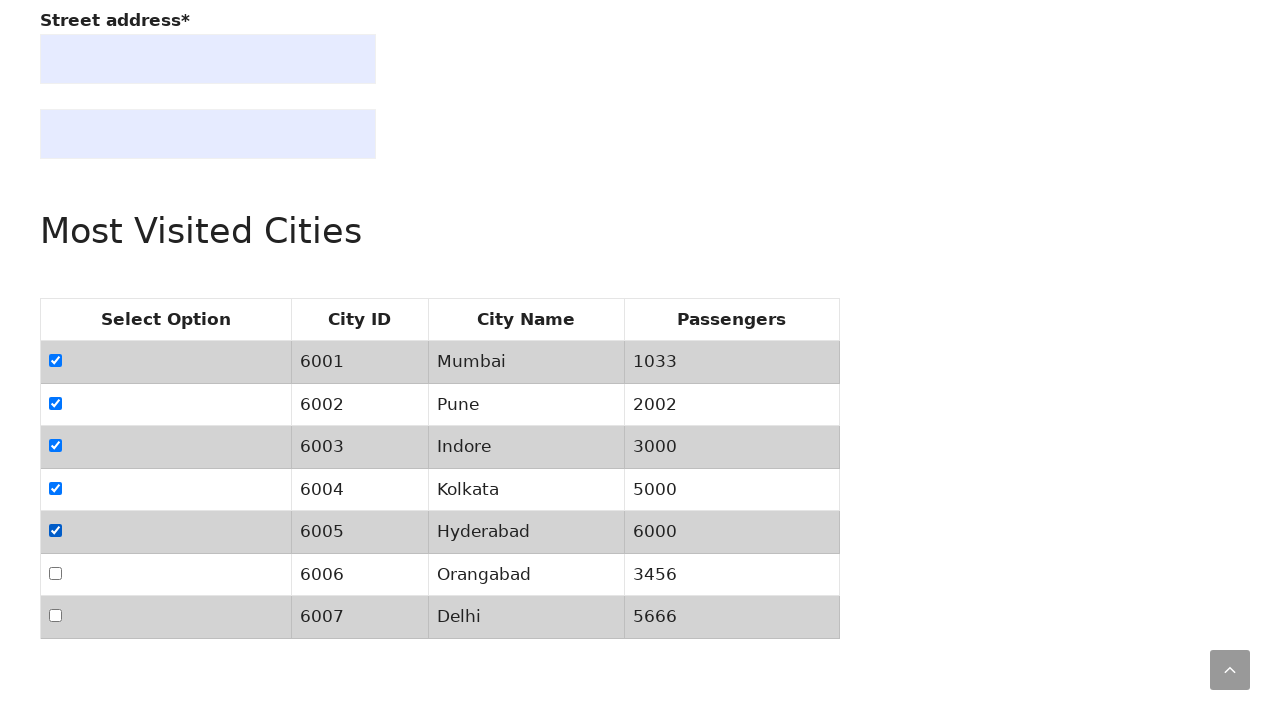

Selected a checkbox on the booking form at (56, 573) on input[type='checkbox'] >> nth=5
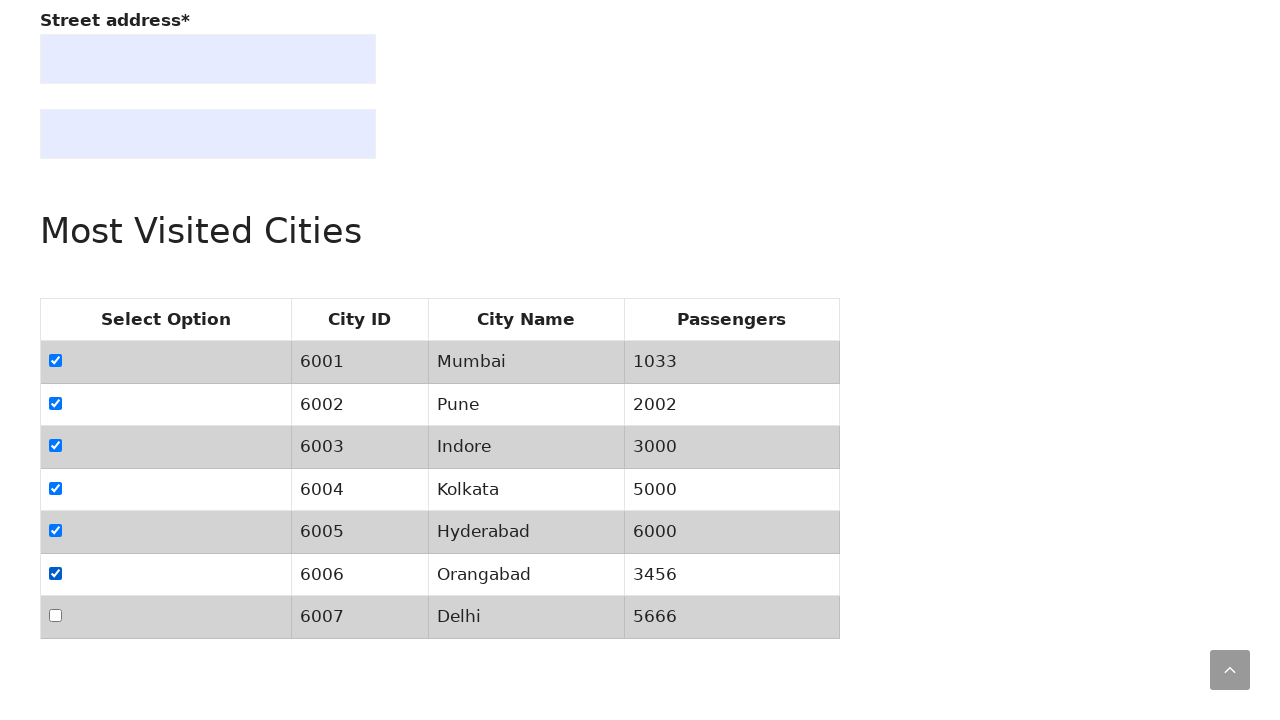

Selected a checkbox on the booking form at (56, 616) on input[type='checkbox'] >> nth=6
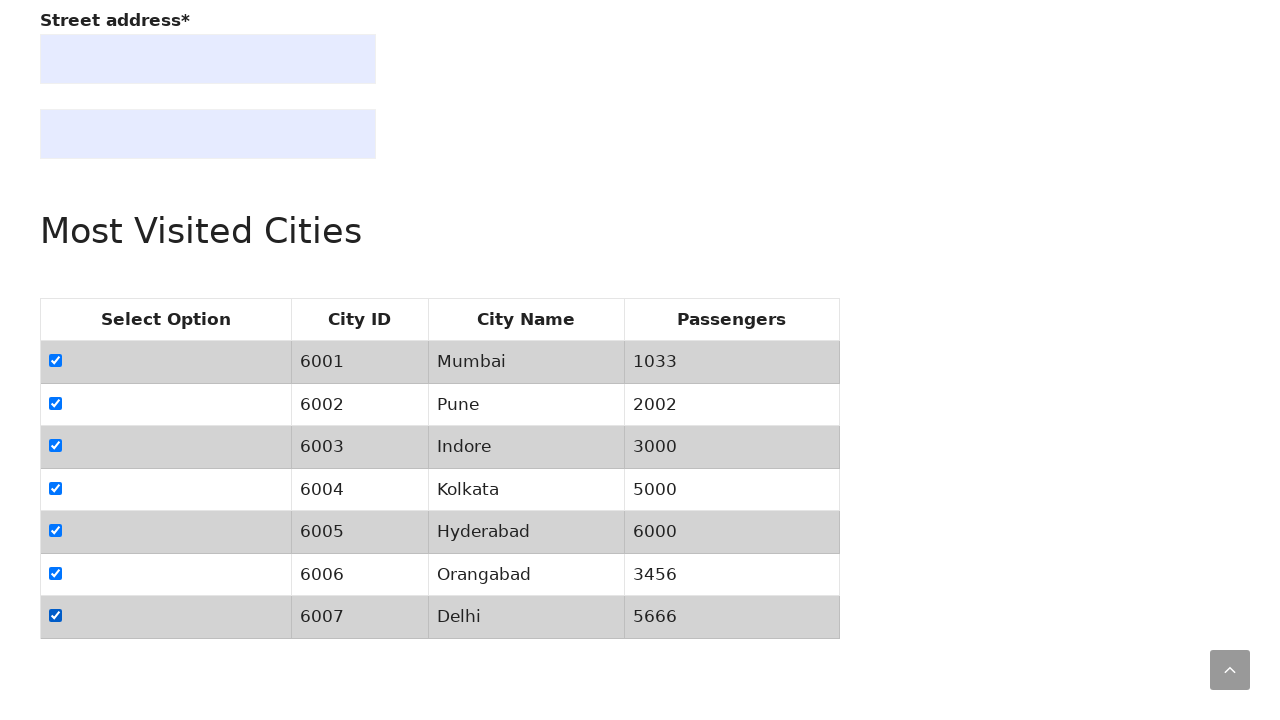

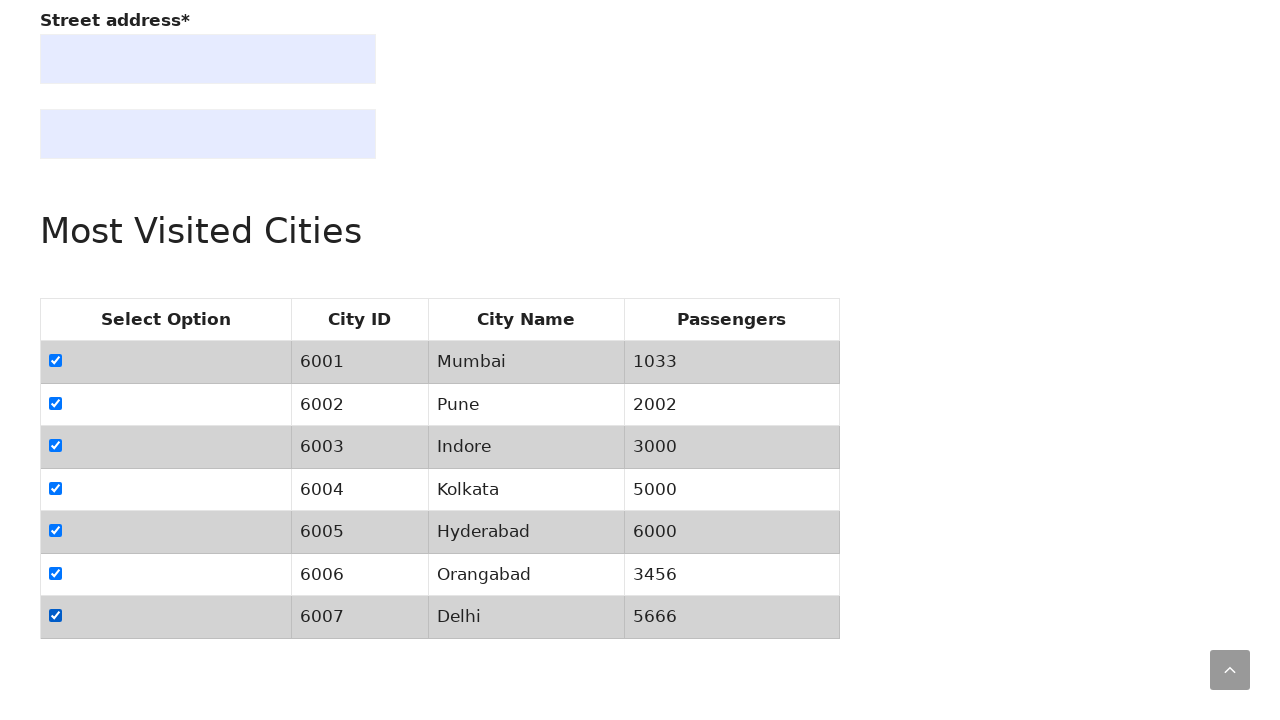